Tests default sorting by average ratings and verifies the first product details

Starting URL: http://practice.automationtesting.in/

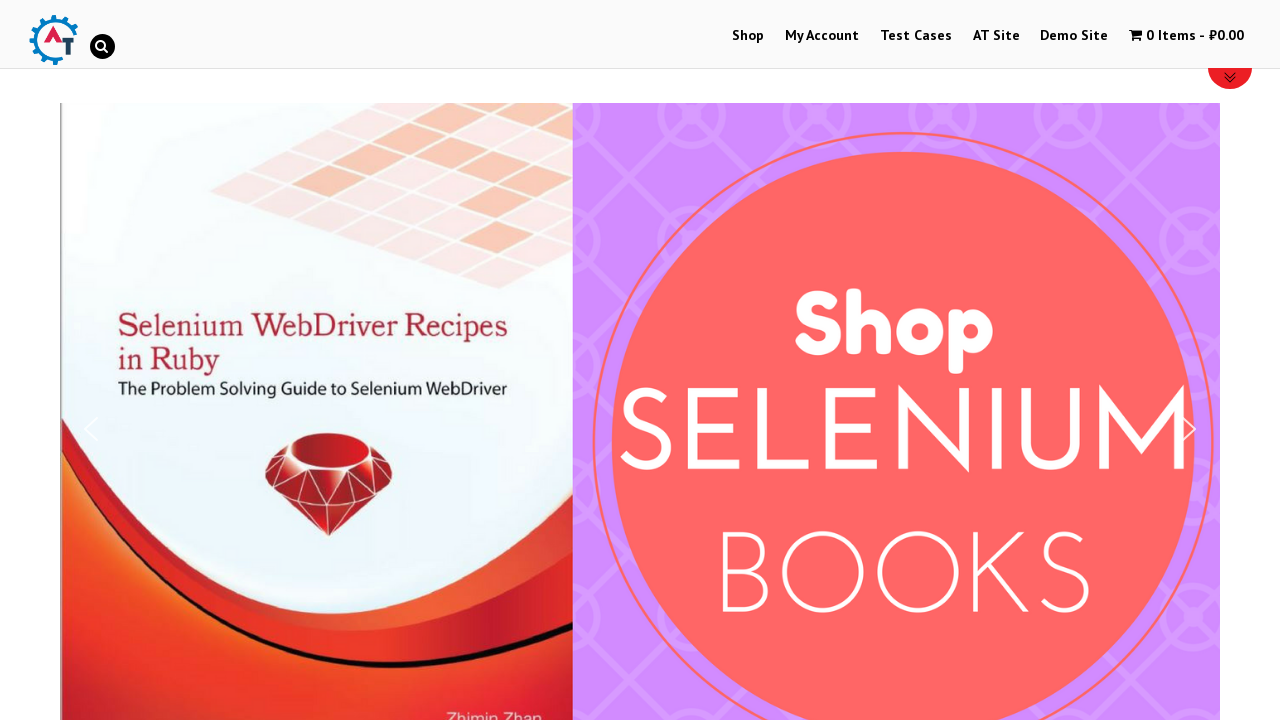

Clicked on Shop in menu at (748, 36) on text=Shop
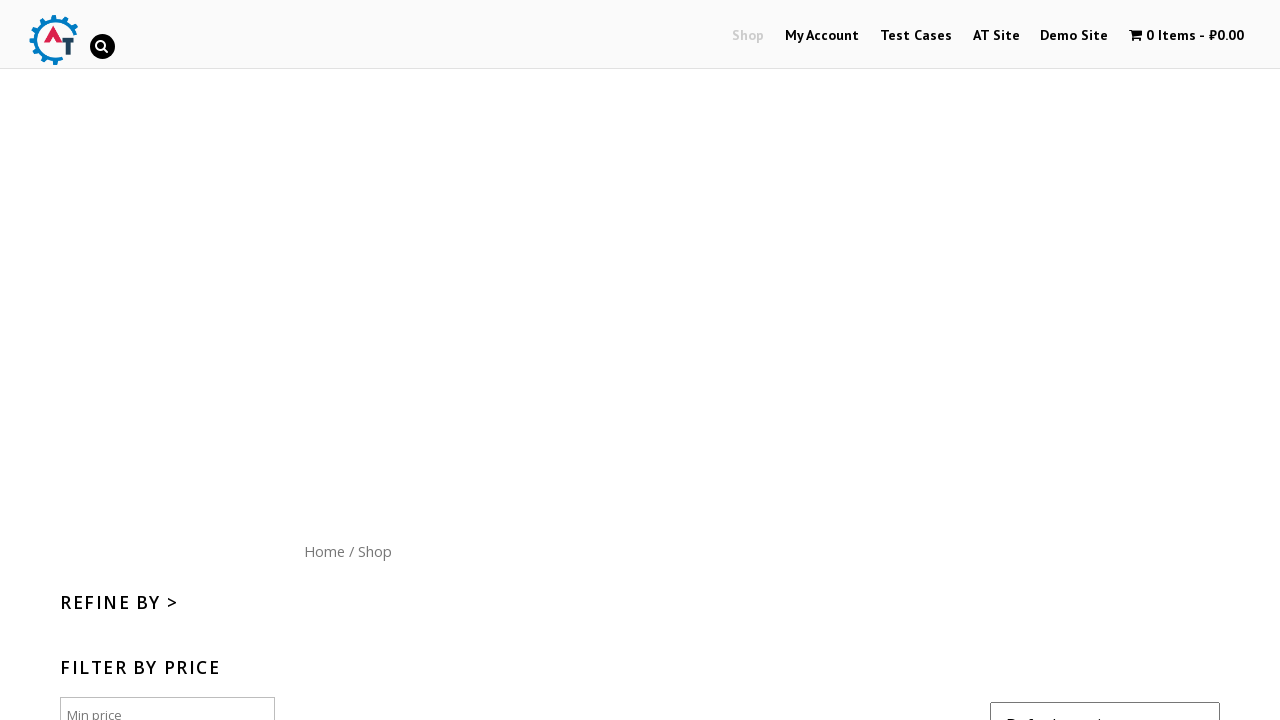

Waited for page to load (networkidle)
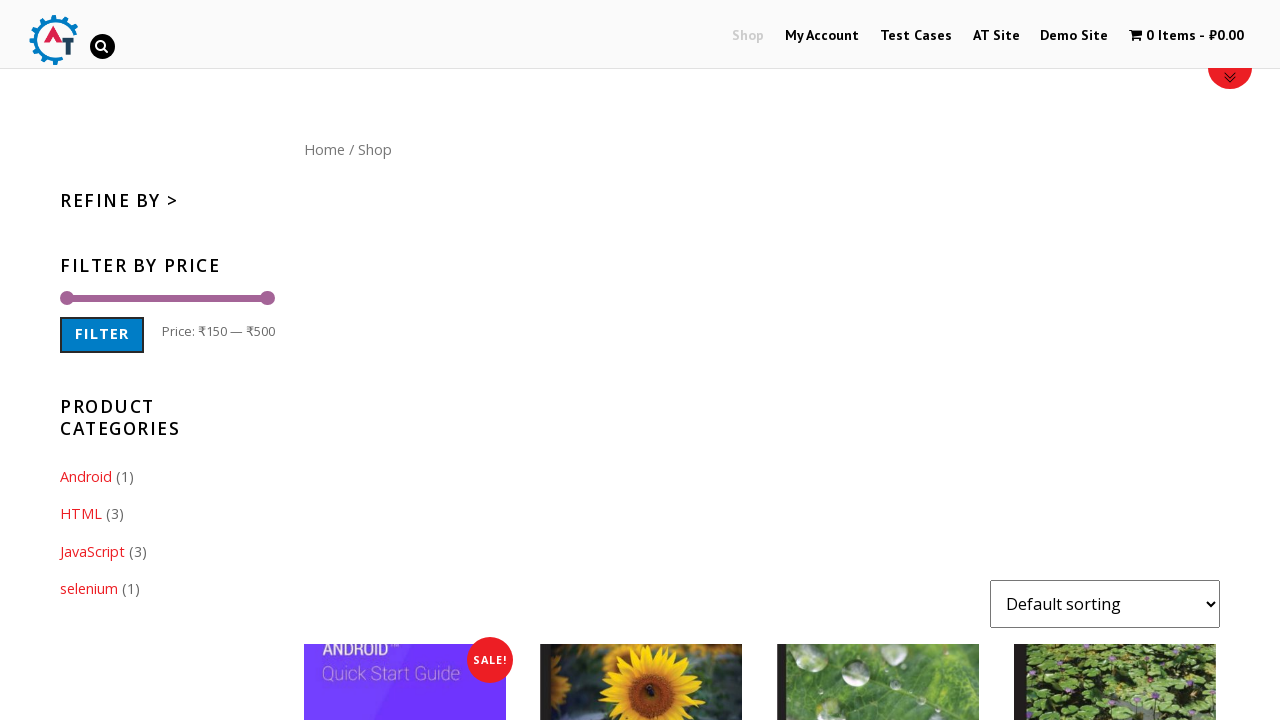

Selected 'rating' option from sort dropdown on #content form select
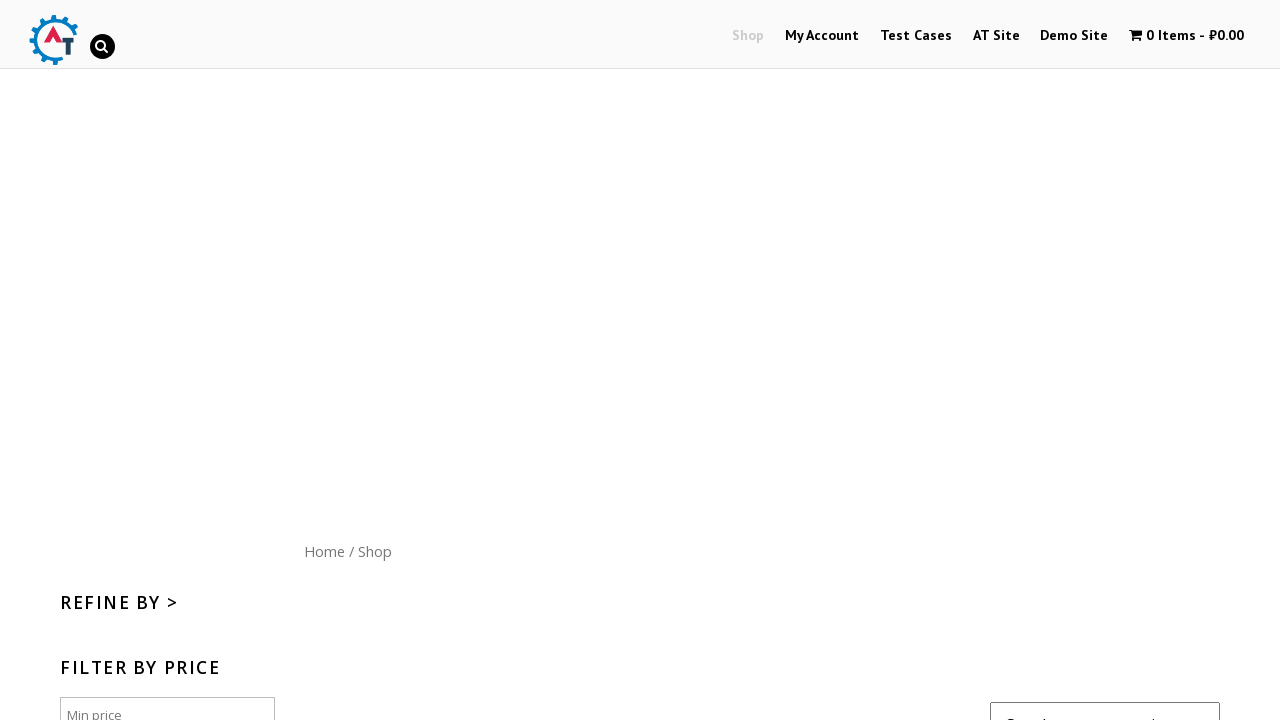

Waited 2 seconds for sorting to apply
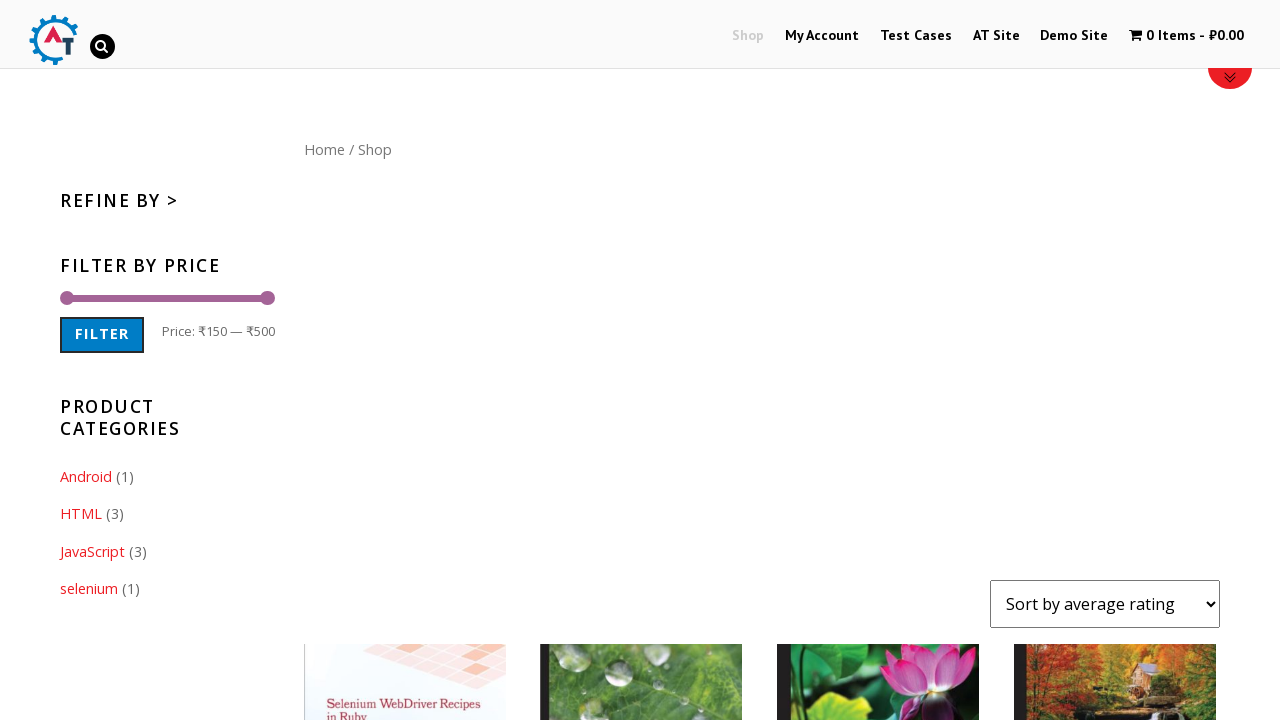

Verified products container is visible
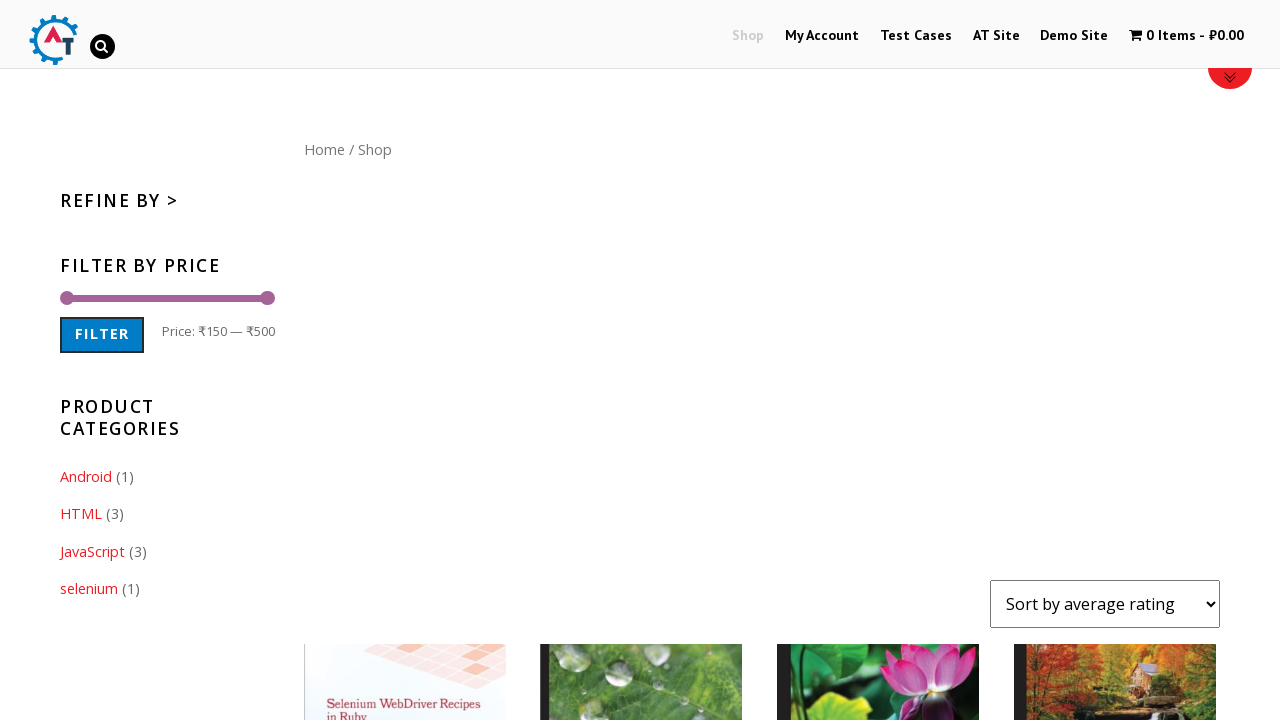

Clicked on first product image at (405, 619) on xpath=//*[@id="content"]/ul/li[1]/a[1]/img
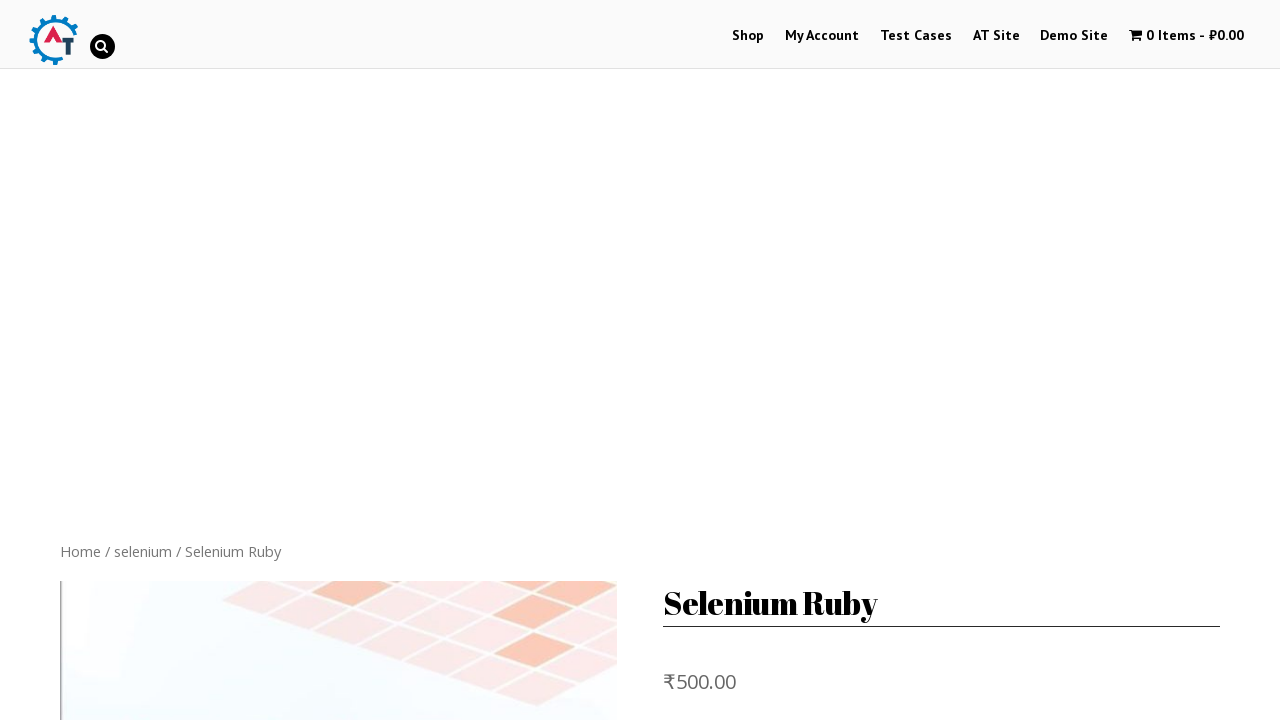

Waited 2 seconds for product details page to load
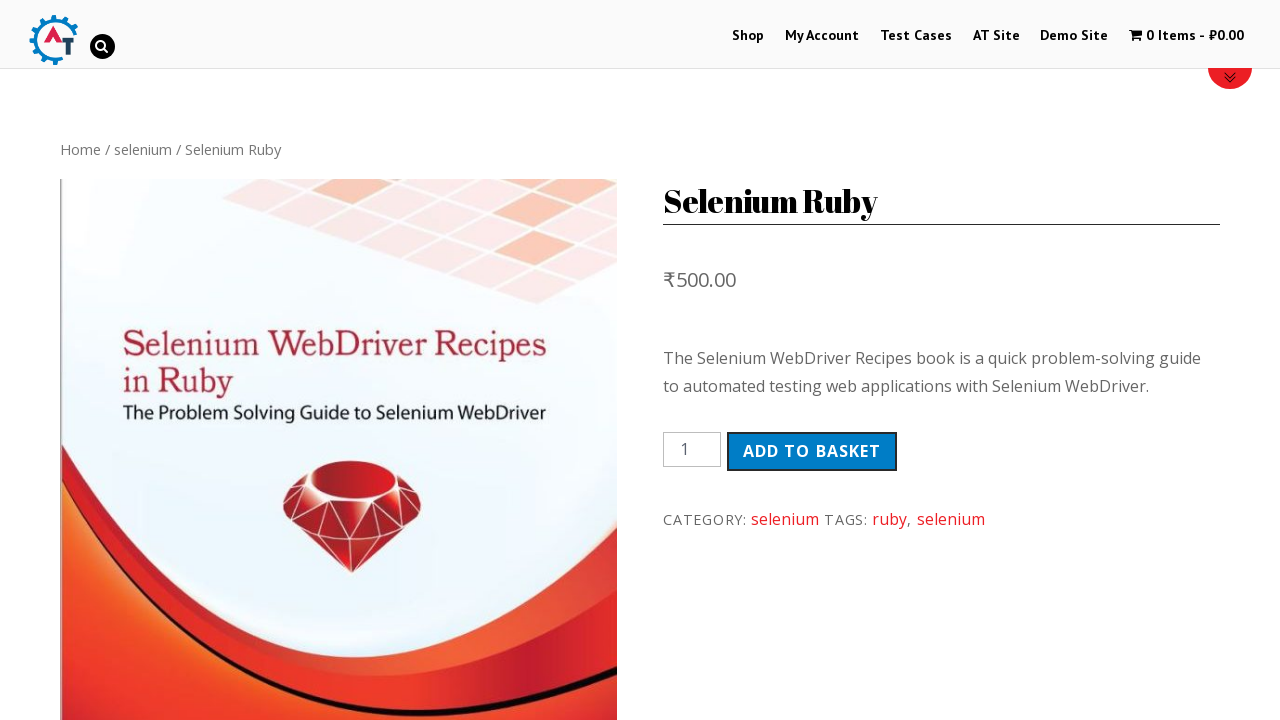

Verified first product name is 'Selenium Ruby'
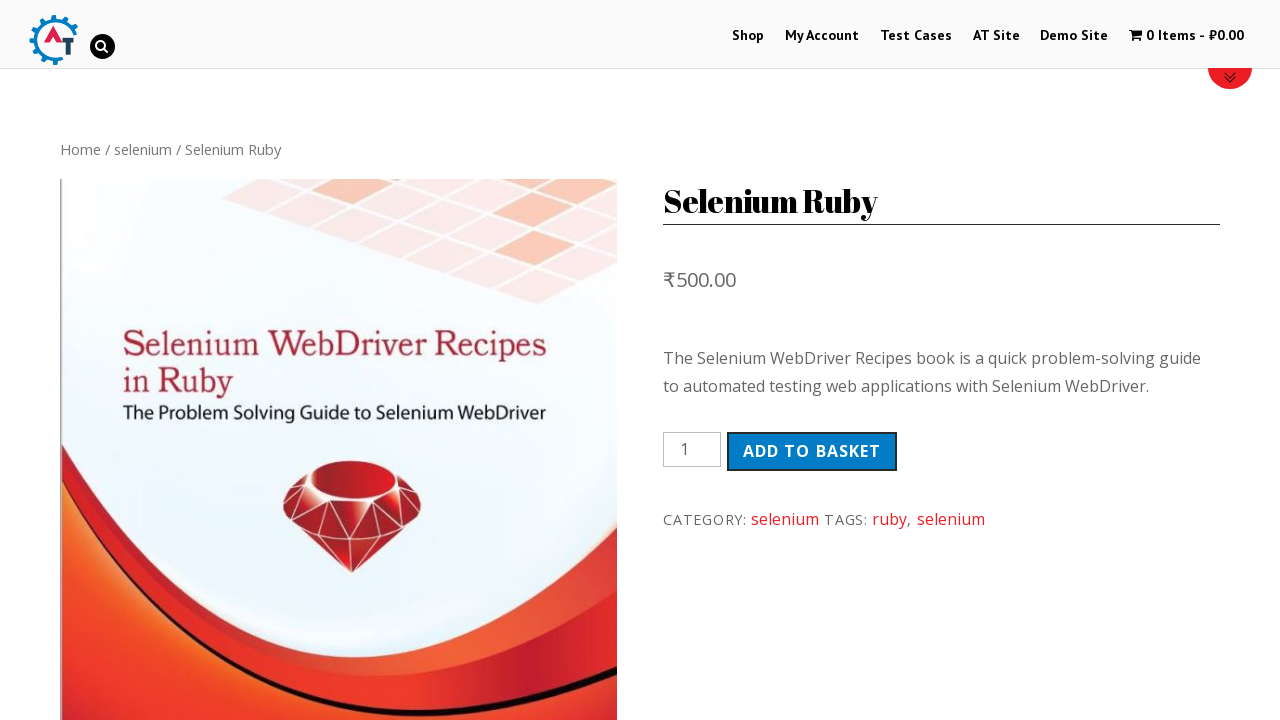

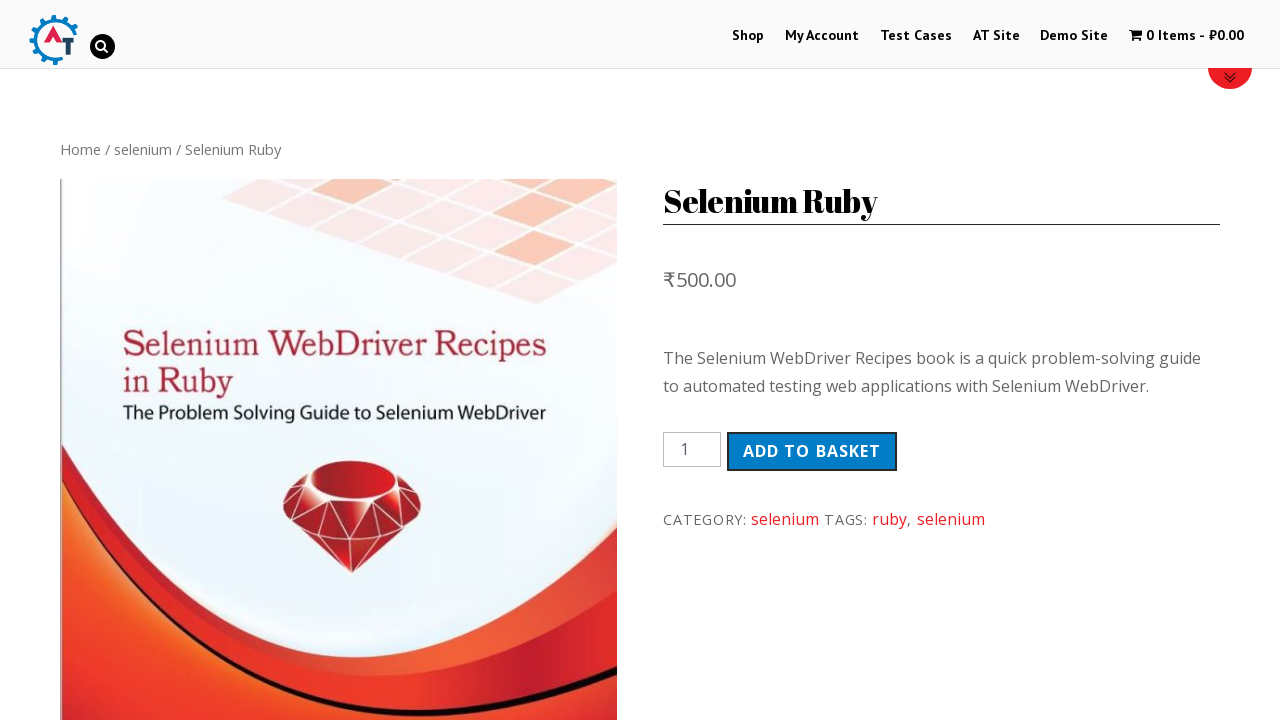